Tests entering 'John Doe' in the Full Name input field and verifies the submitted name appears correctly after clicking submit.

Starting URL: https://demoqa.com/elements

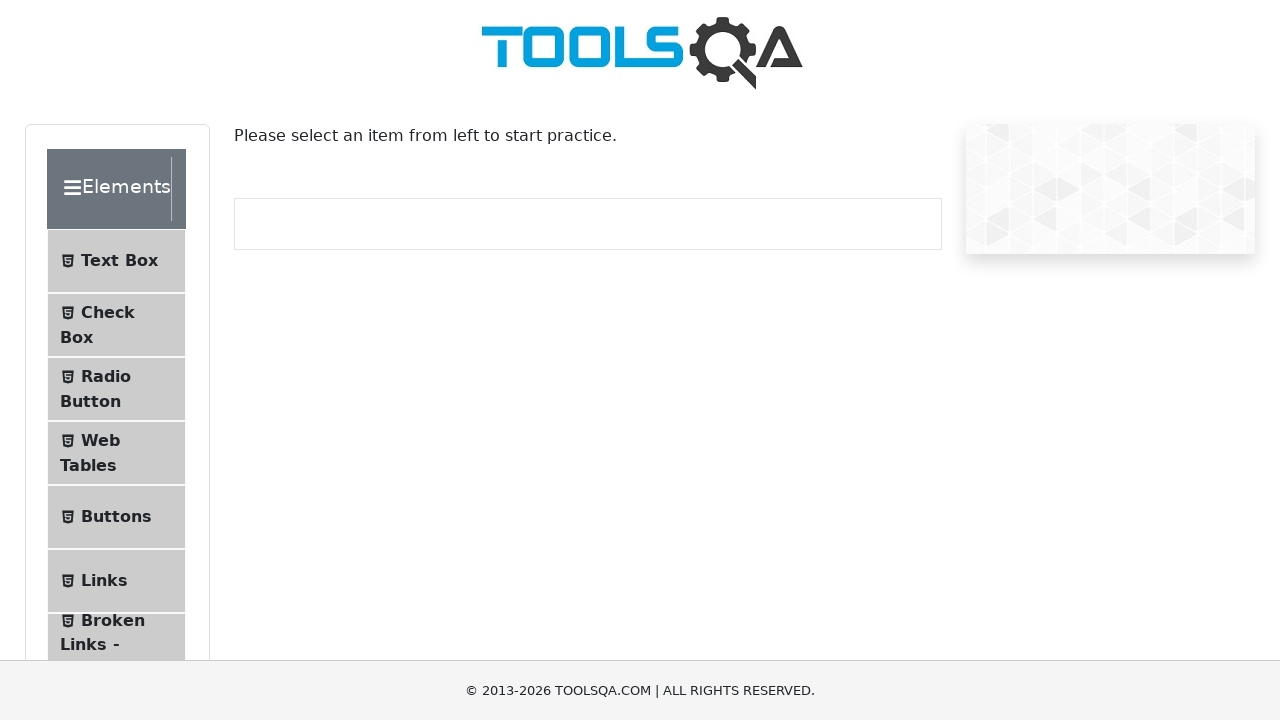

Clicked on Text Box menu item at (119, 261) on text=Text Box
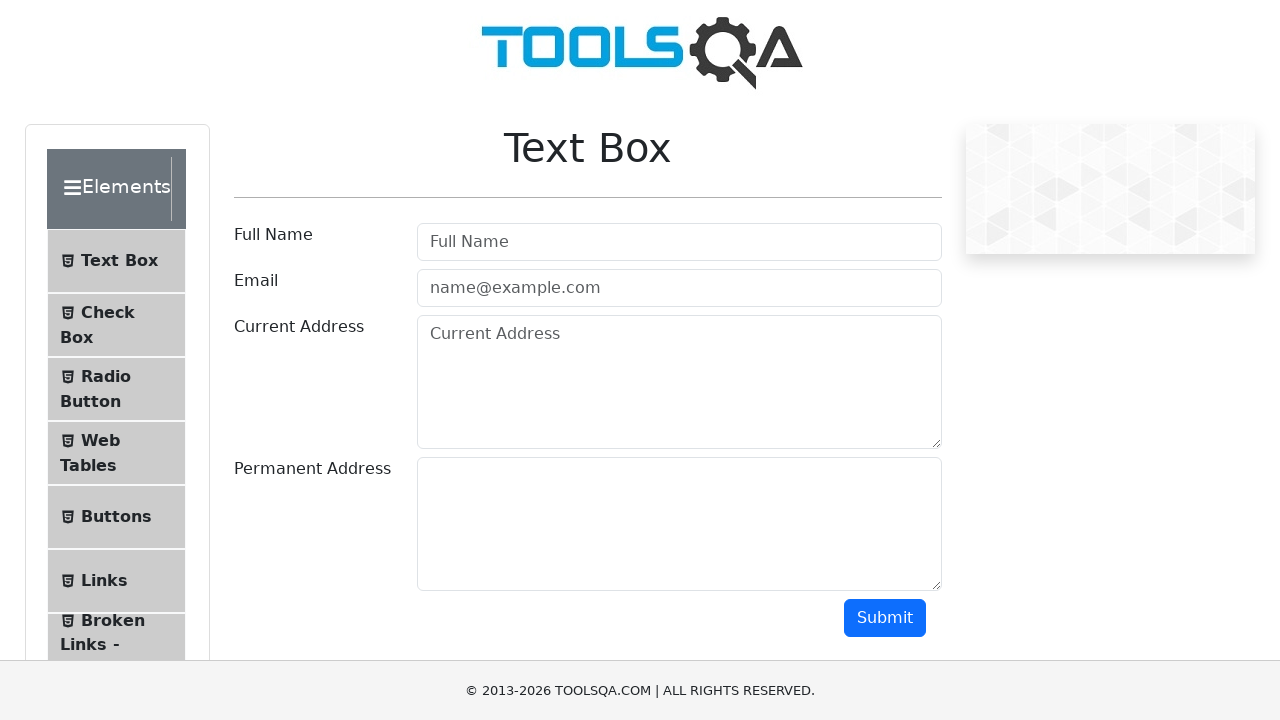

Text box page loaded and Full Name input field is visible
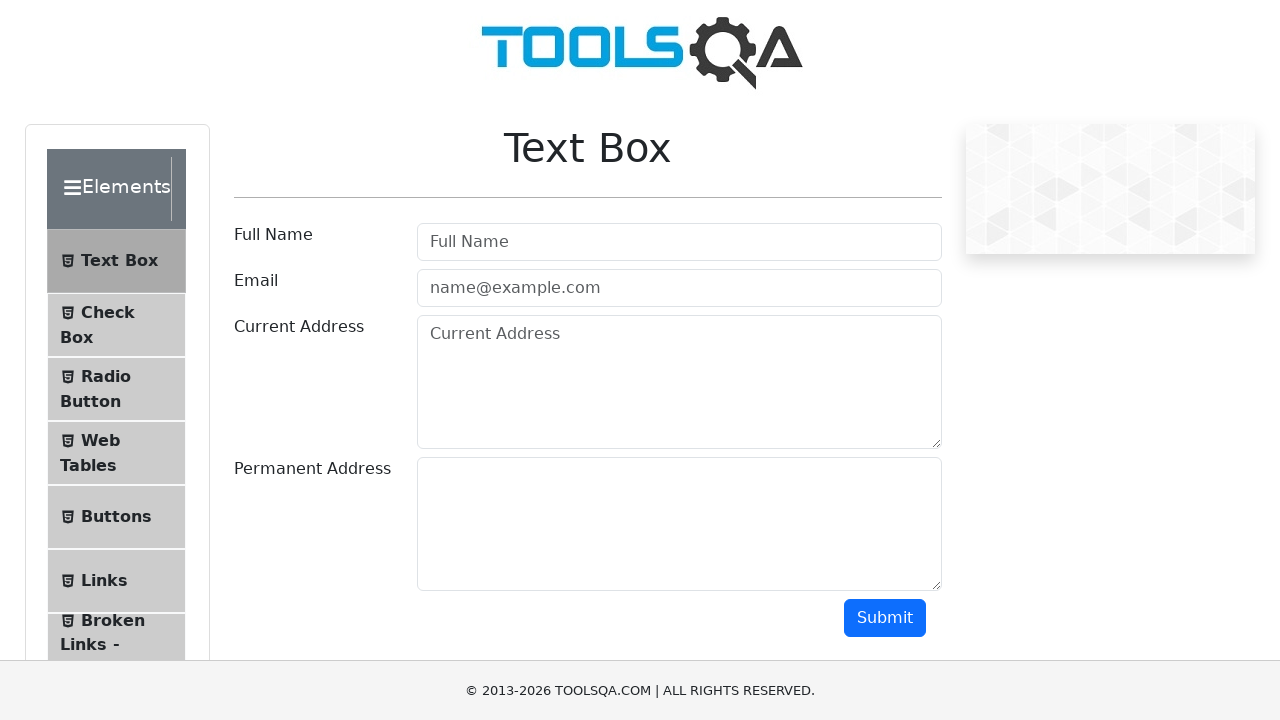

Entered 'John Doe' in the Full Name input field on input#userName
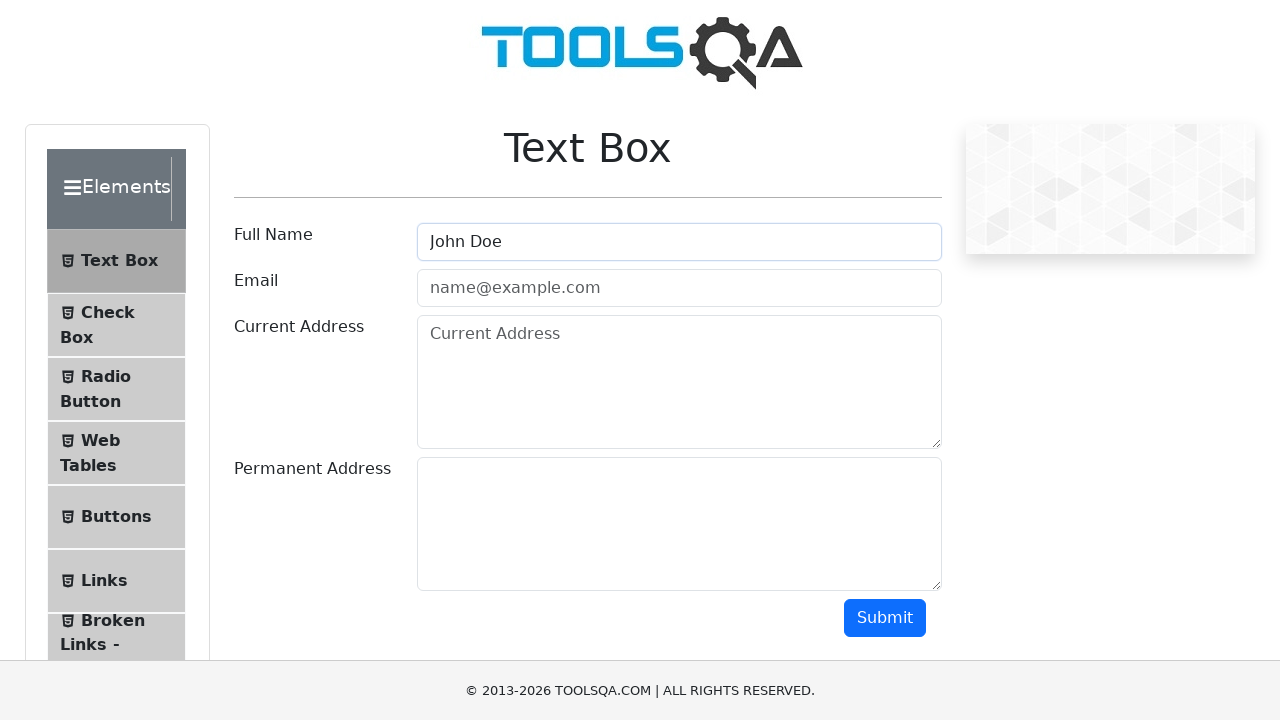

Clicked the Submit button at (885, 618) on button#submit
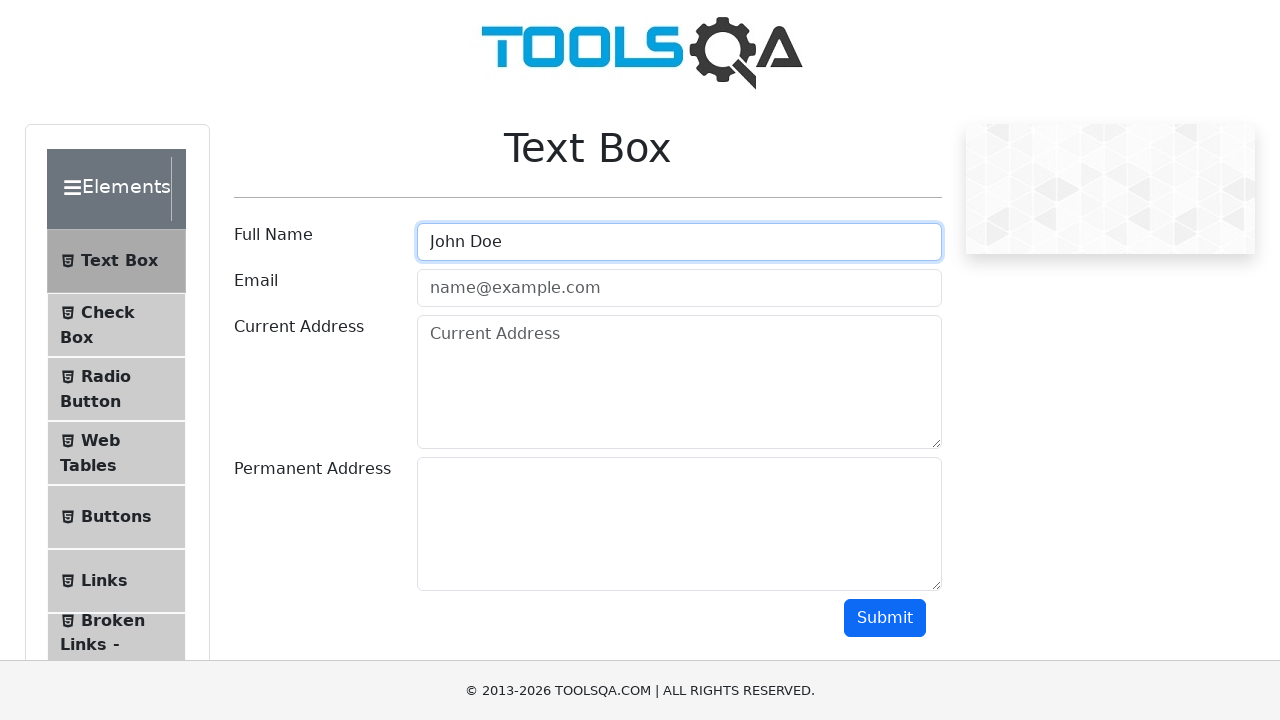

Verified that submitted name 'John Doe' appears correctly in the output
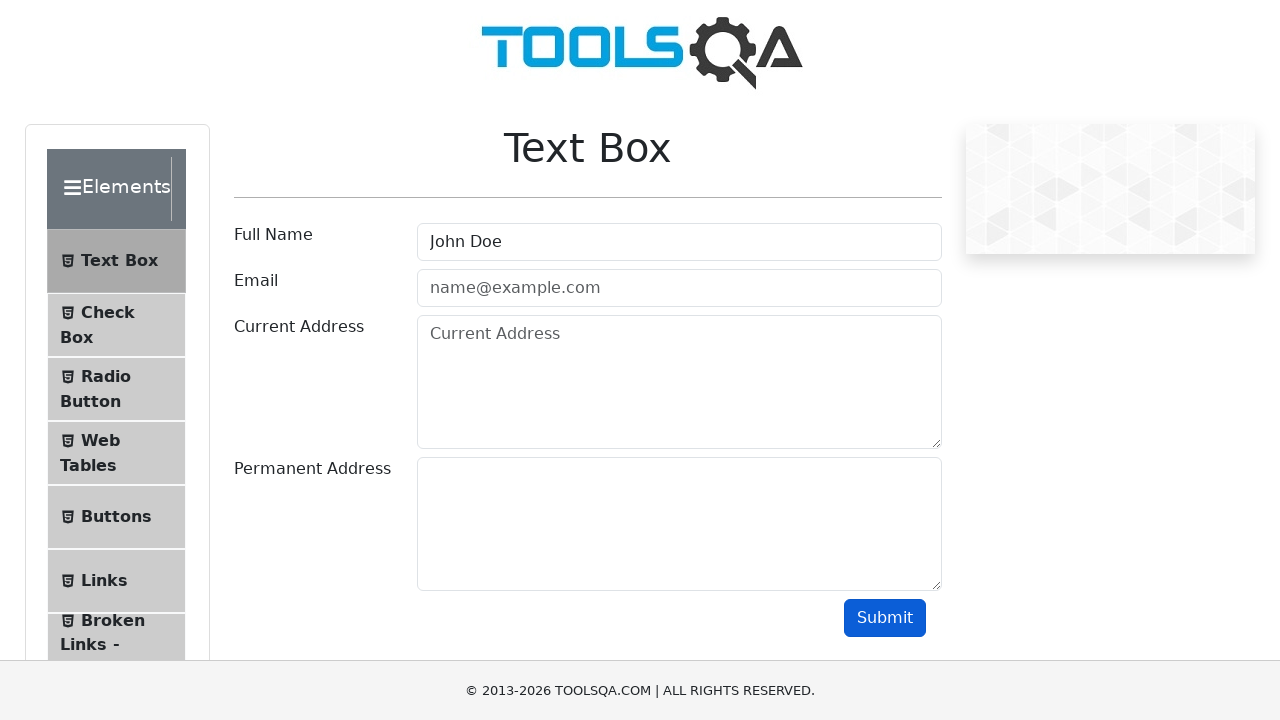

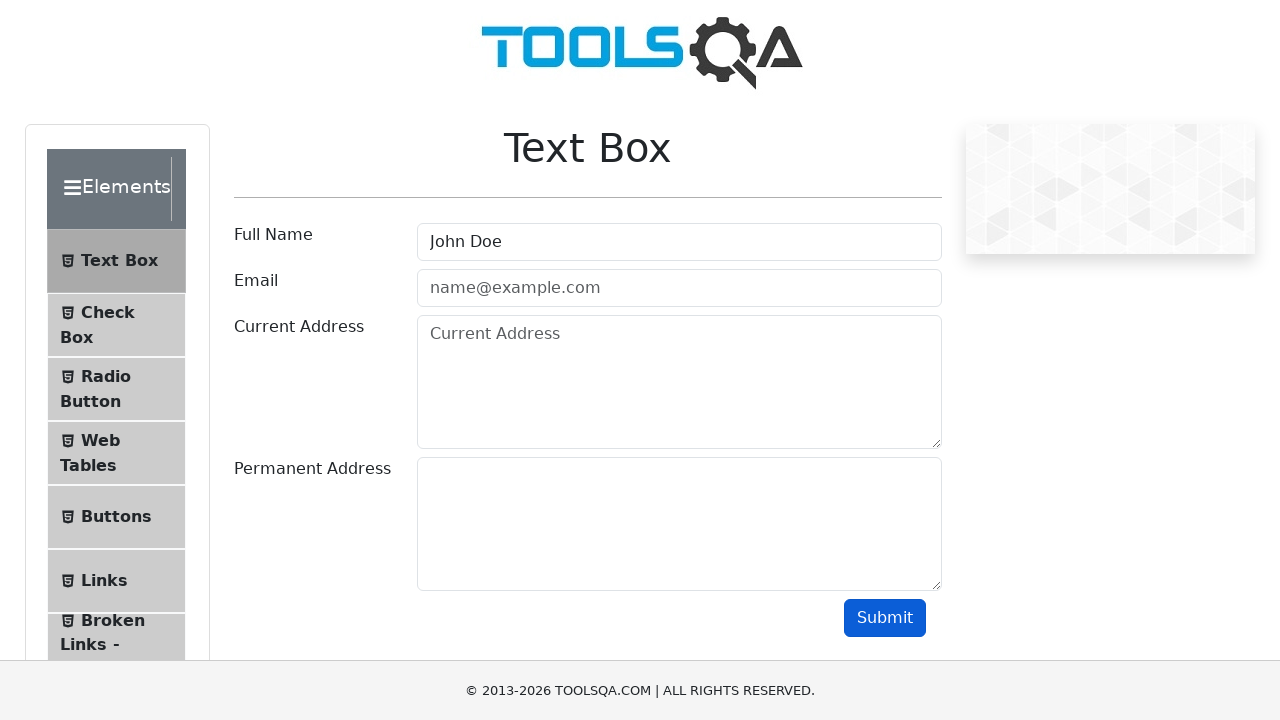